Tests clicking an element using JavaScript evaluate to bypass the target attribute that would normally open a new tab

Starting URL: https://www.rahulshettyacademy.com/AutomationPractice/

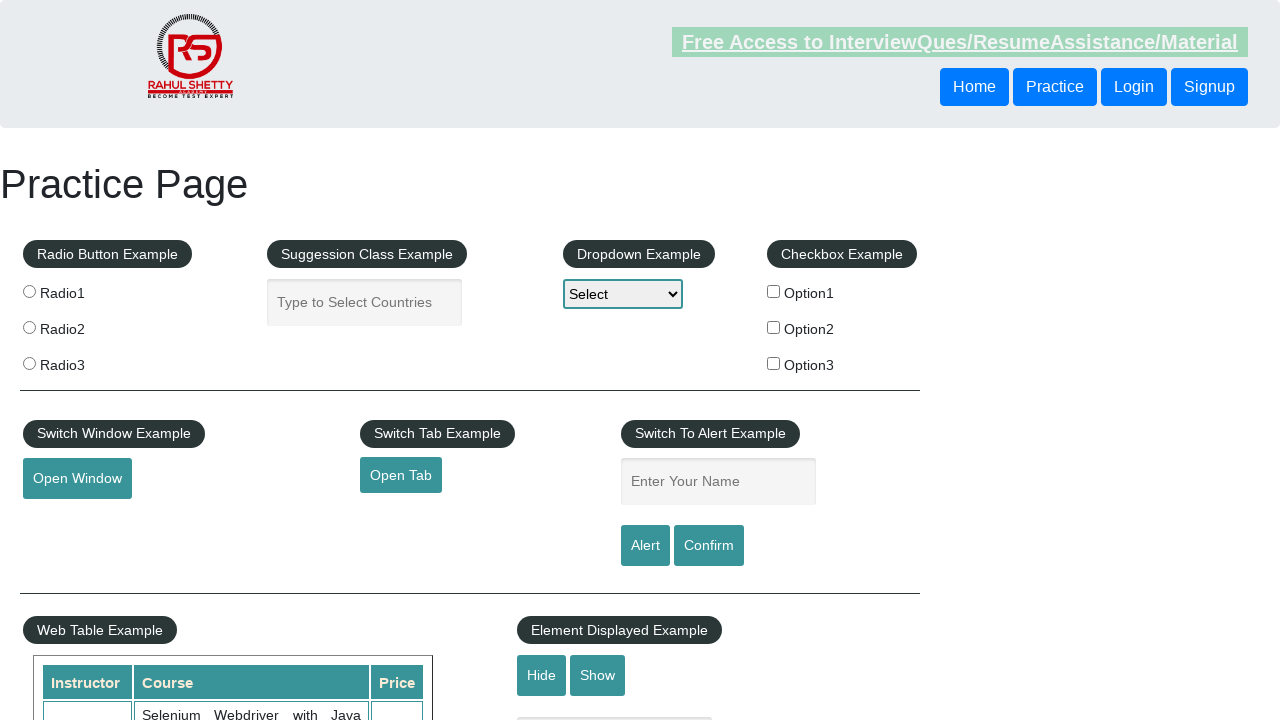

Clicked element with id 'opentab' using JavaScript evaluate to bypass target attribute
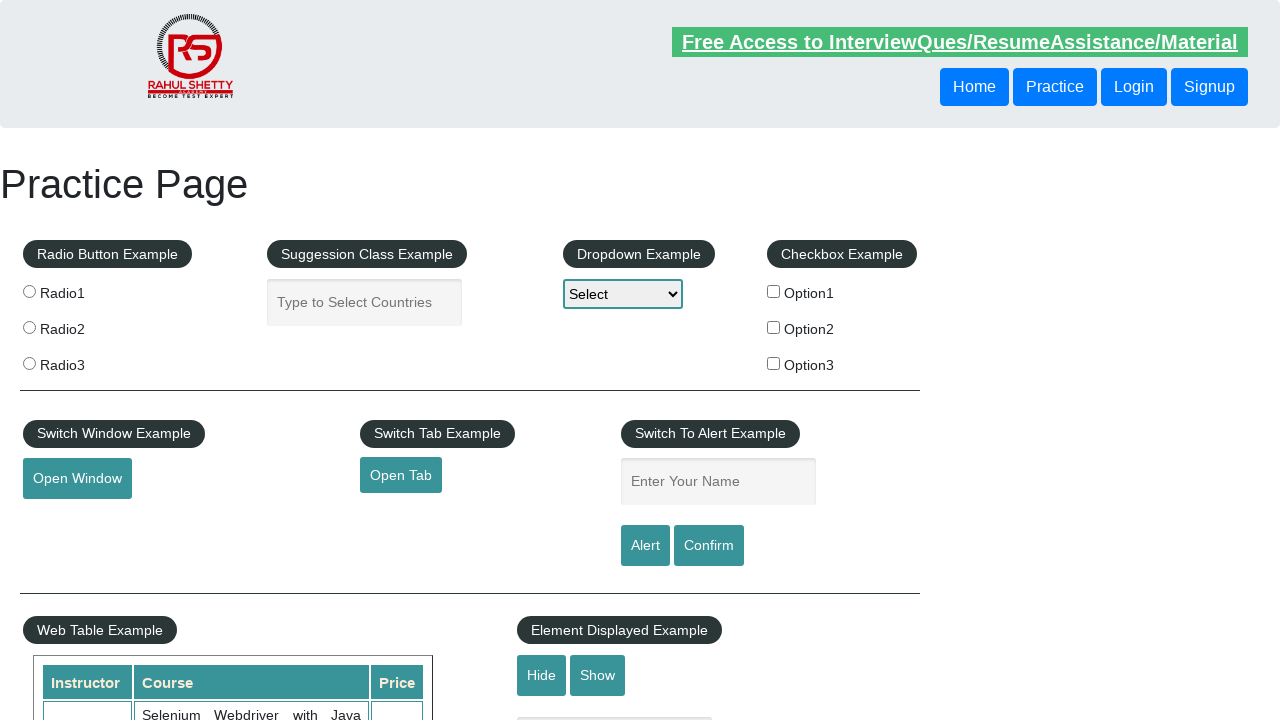

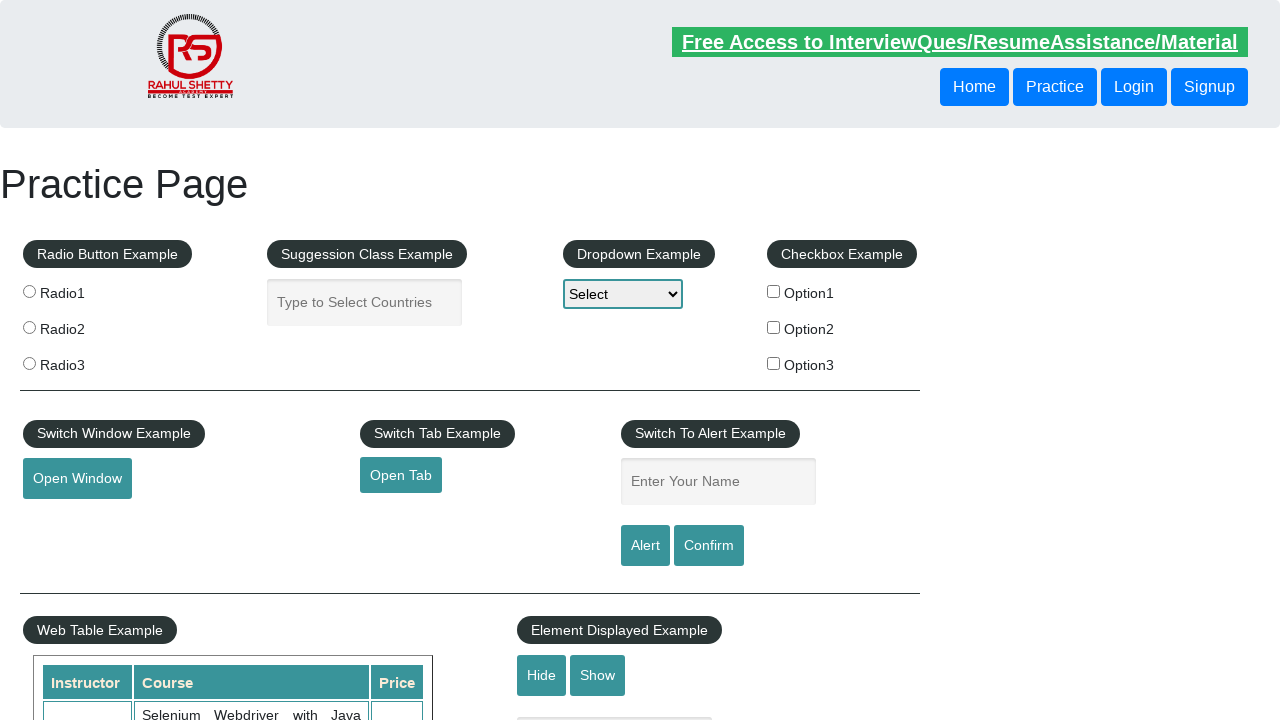